Tests form interactions including typing in text input, clicking radio button, checking checkbox, selecting dropdown option, and clicking submit button

Starting URL: https://www.techlistic.com/p/selenium-practice-form.html

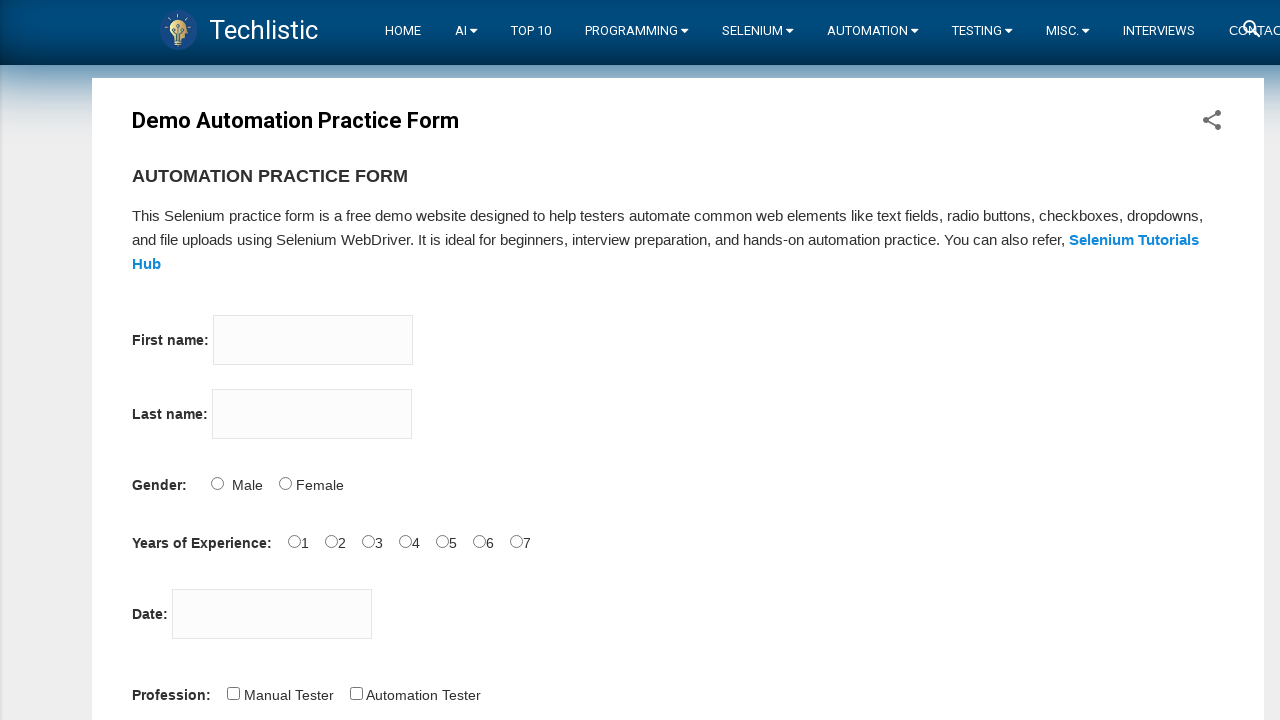

Set viewport size to 1024x1024
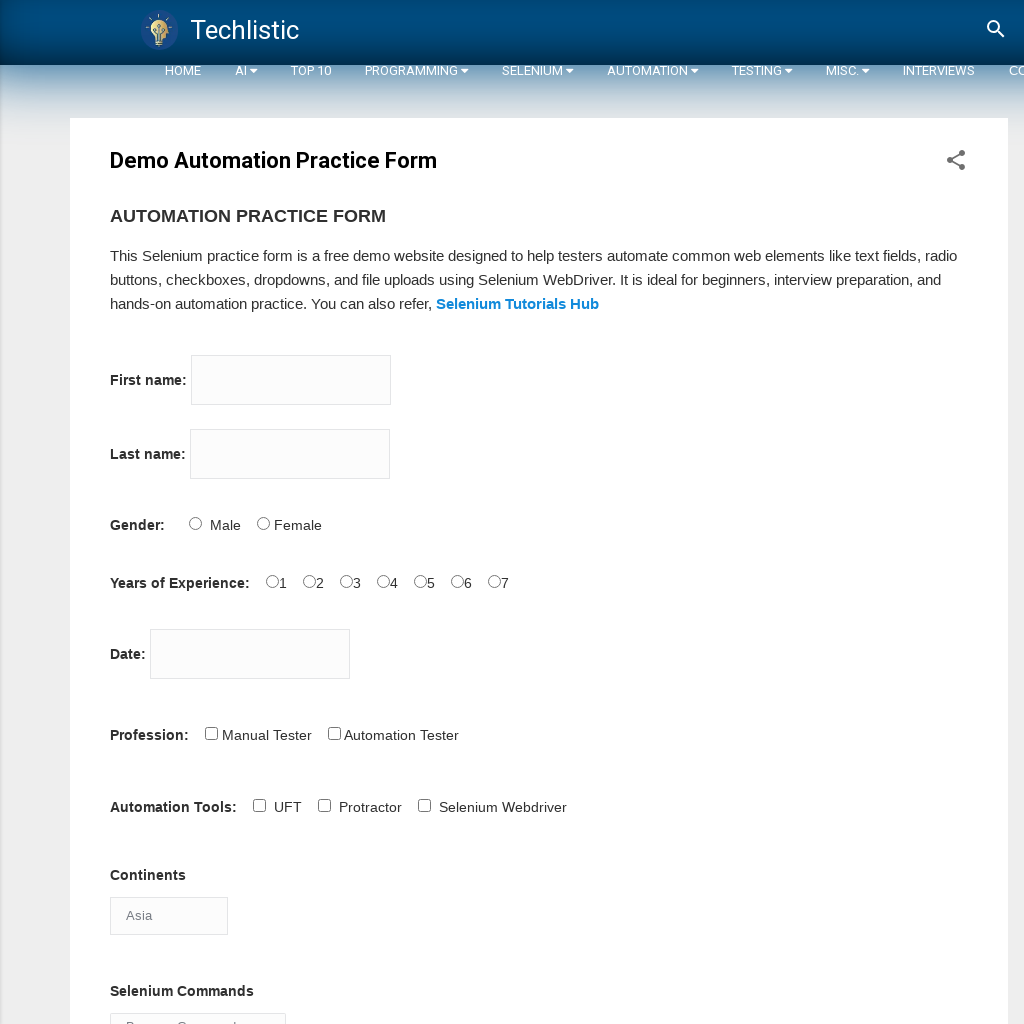

Typed 'Playwright' in first name field on input[name='firstname']
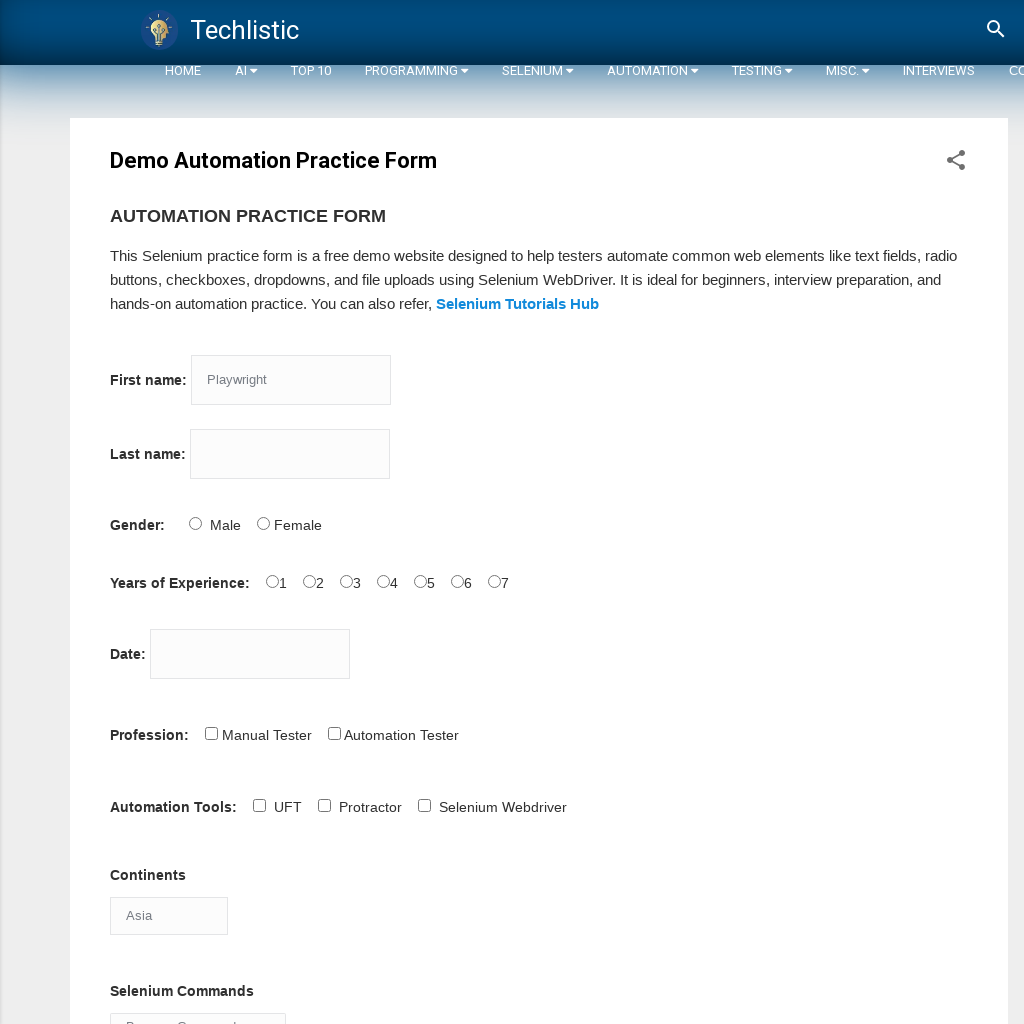

Clicked experience radio button at (495, 581) on #exp-6
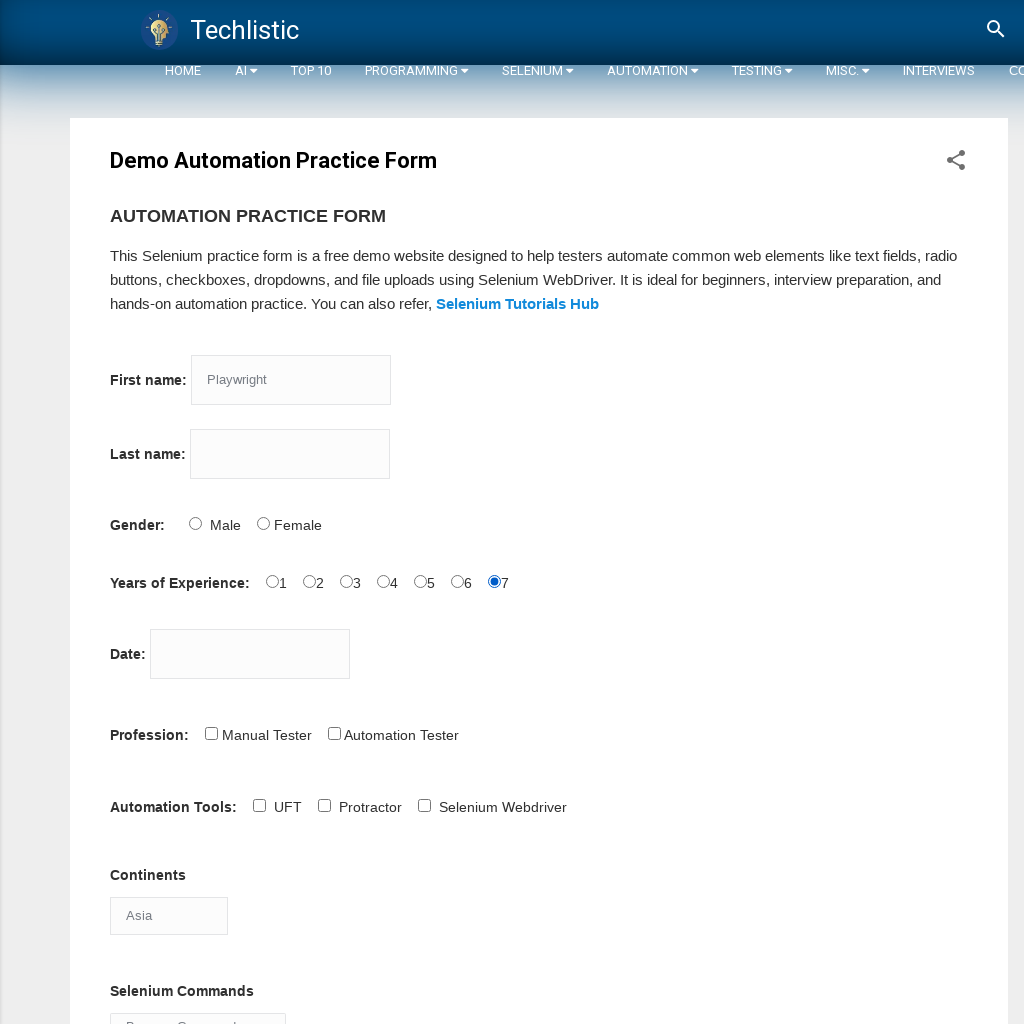

Checked profession checkbox at (335, 733) on #profession-1
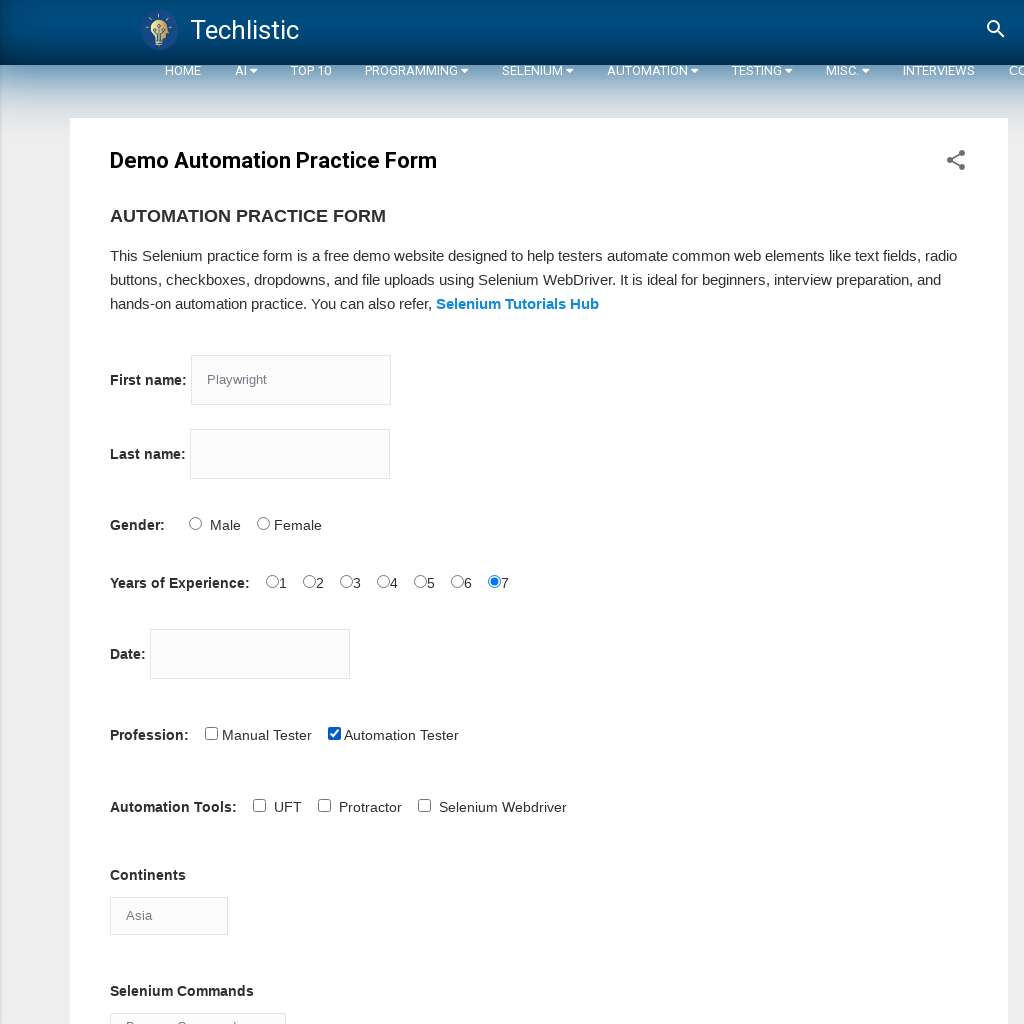

Selected 'Europe' from continents dropdown on #continents
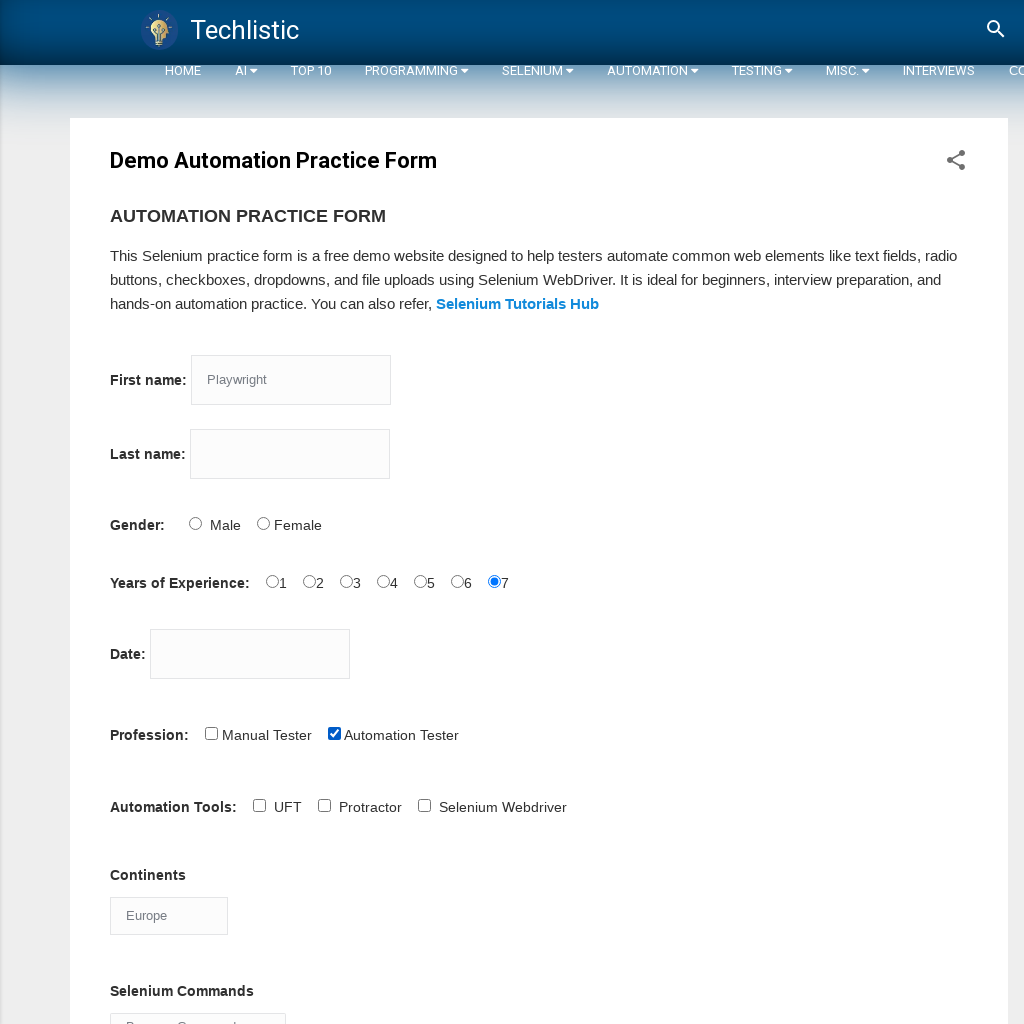

Clicked submit button to submit form at (136, 512) on #submit
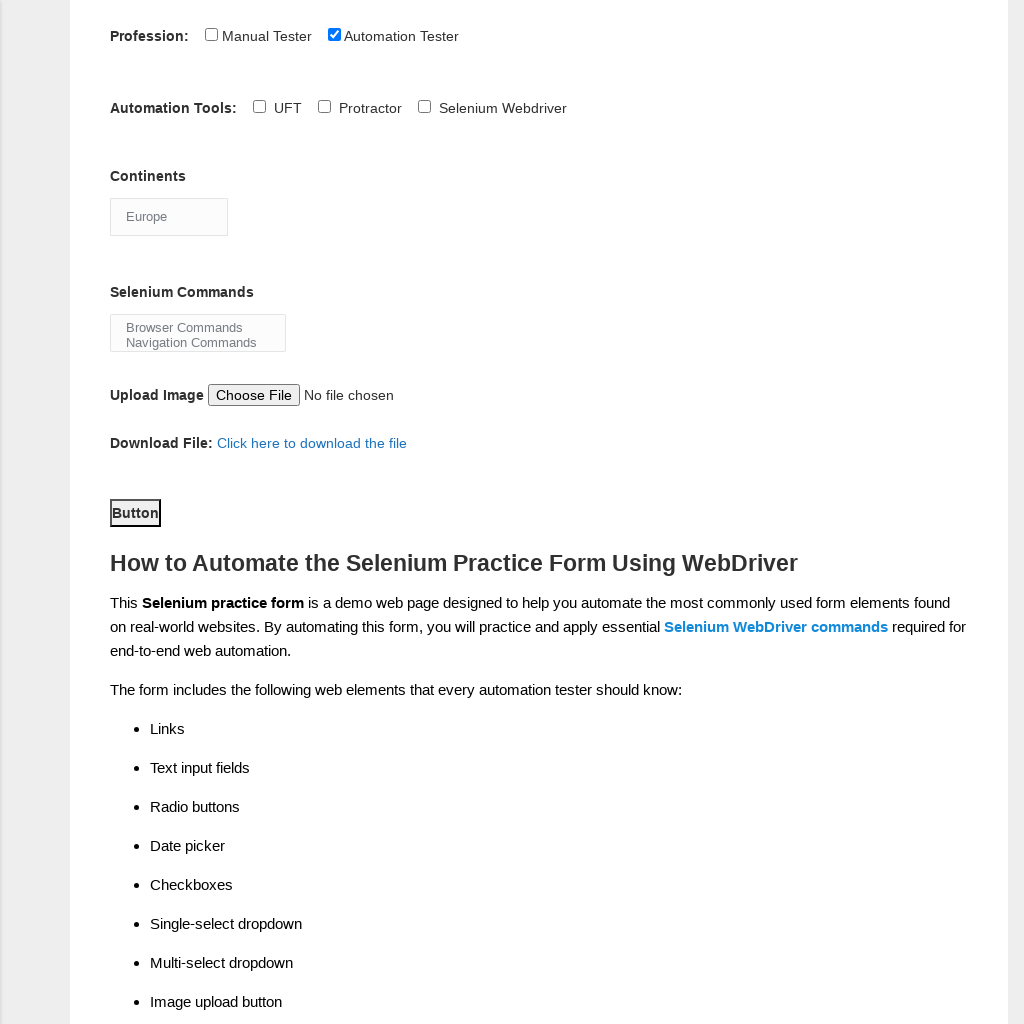

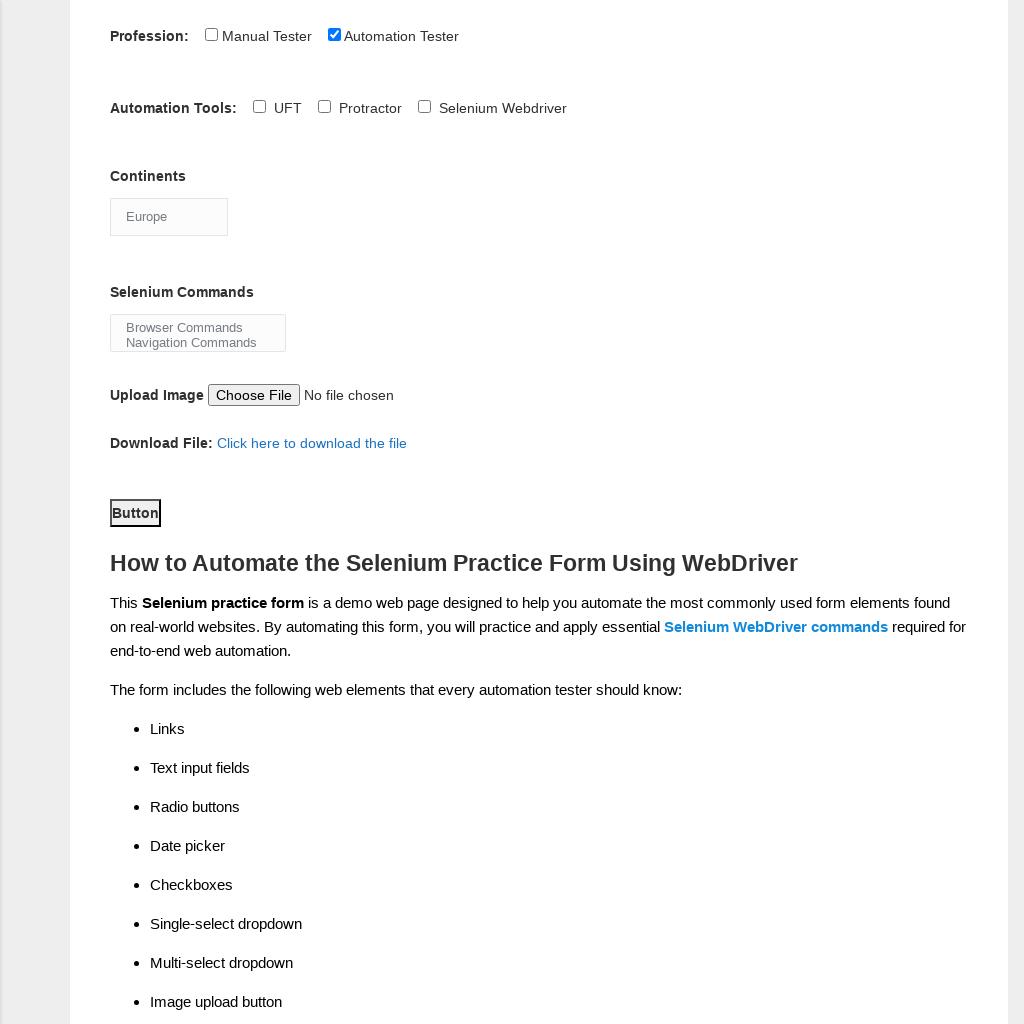